Verifies that the OrangeHRM login page displays the correct "Login" header text

Starting URL: https://opensource-demo.orangehrmlive.com/web/index.php/auth/login

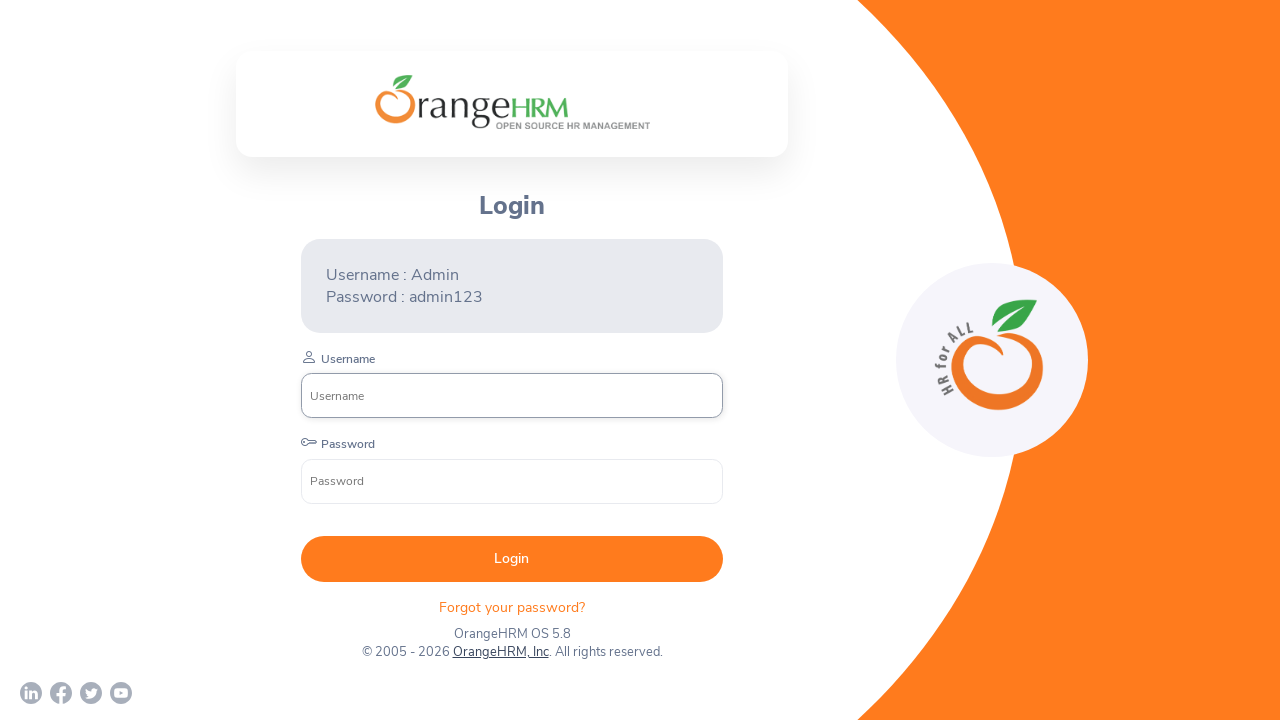

Navigated to OrangeHRM login page
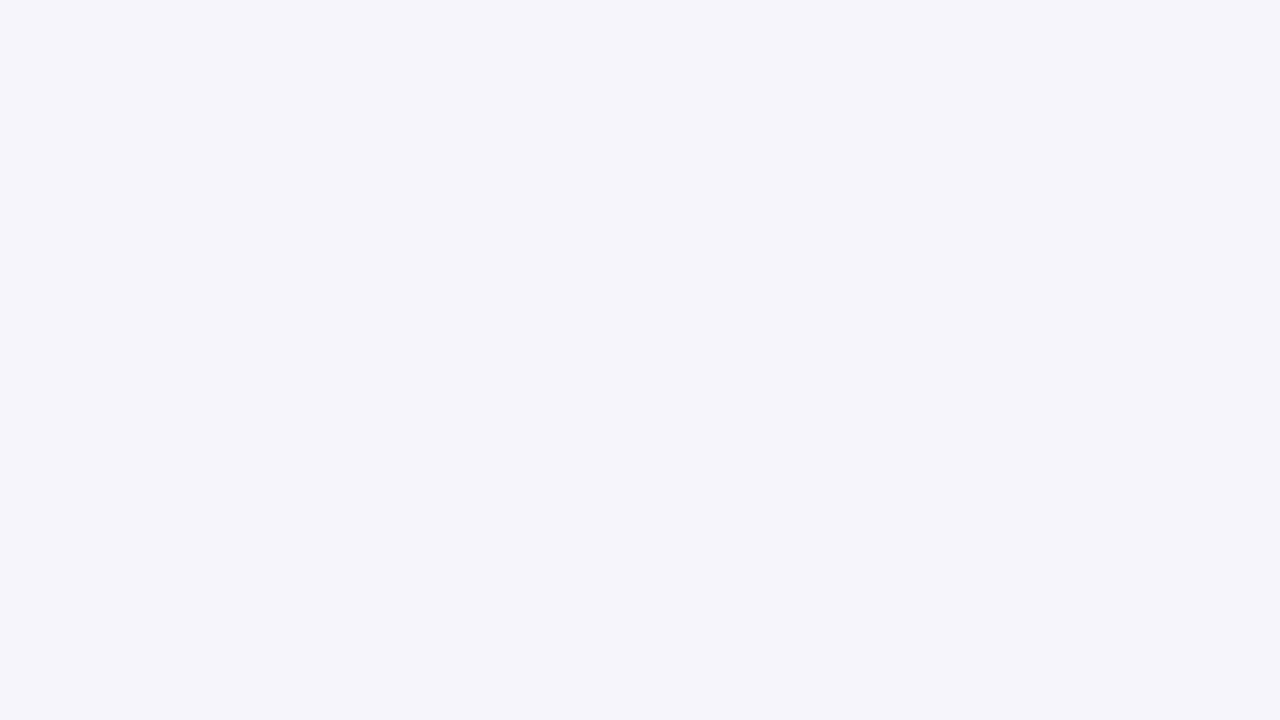

Login header element loaded and visible
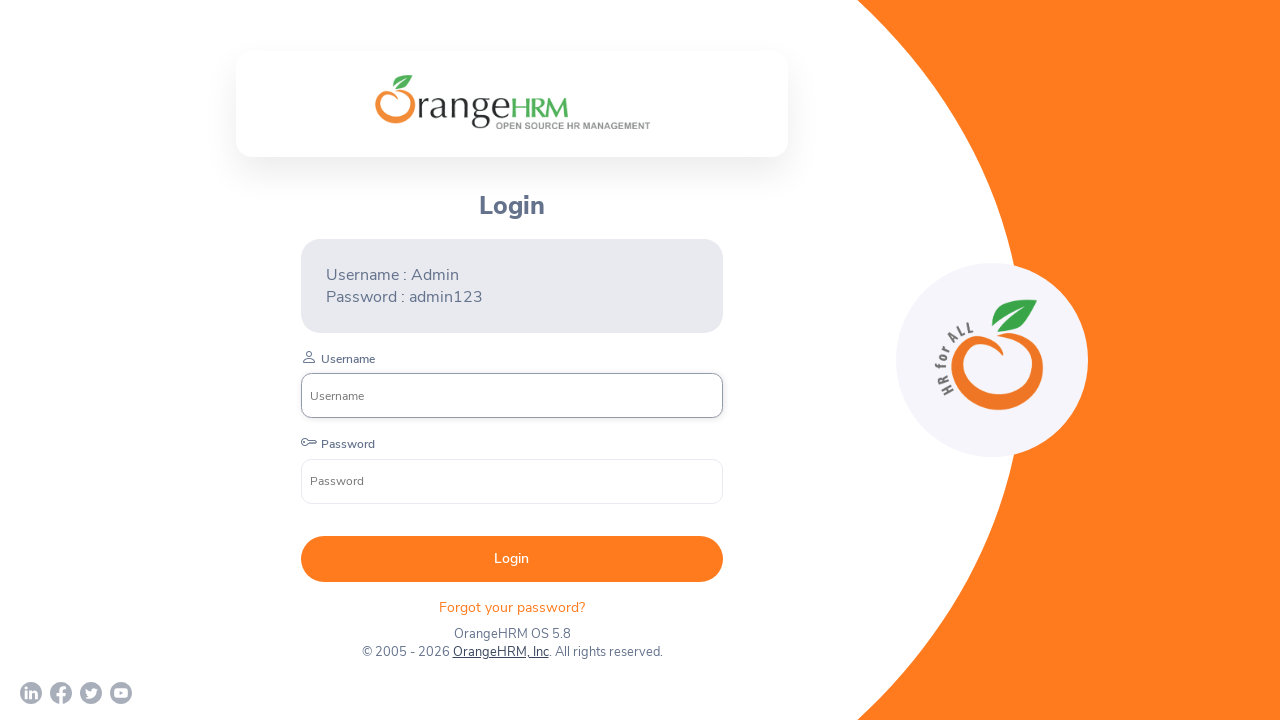

Retrieved header text: 'Login'
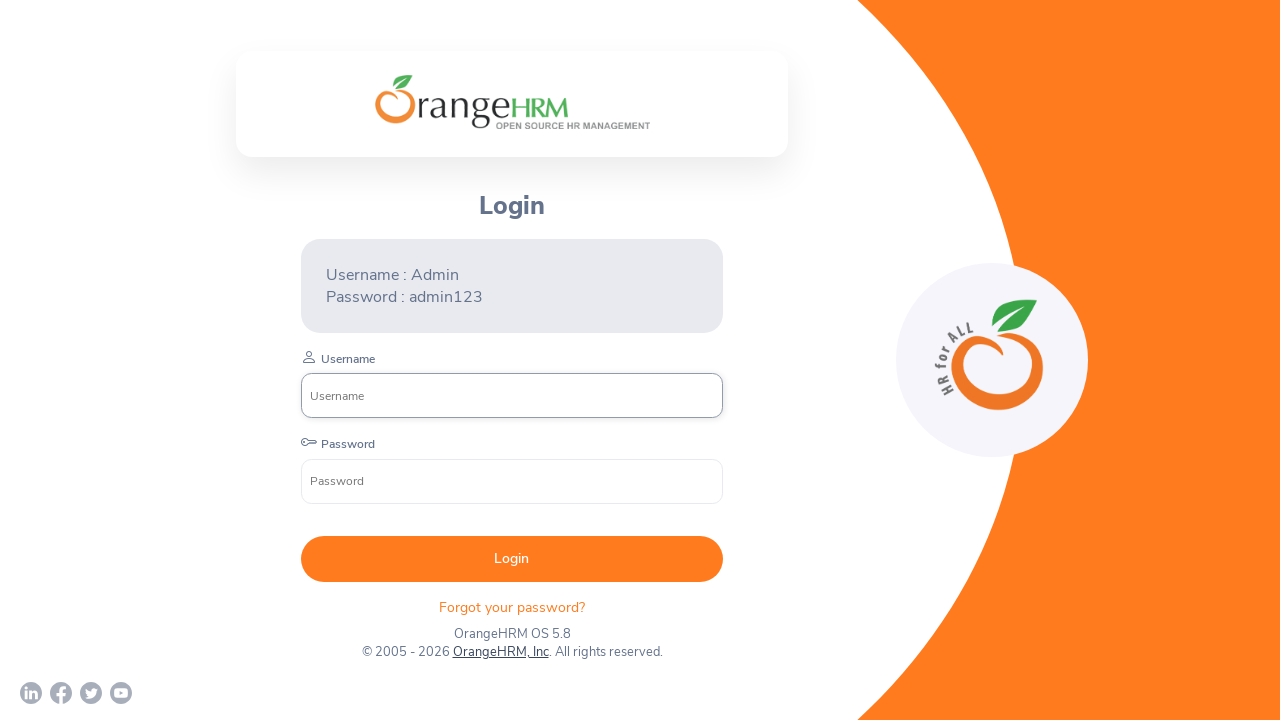

Verified header text equals 'Login'
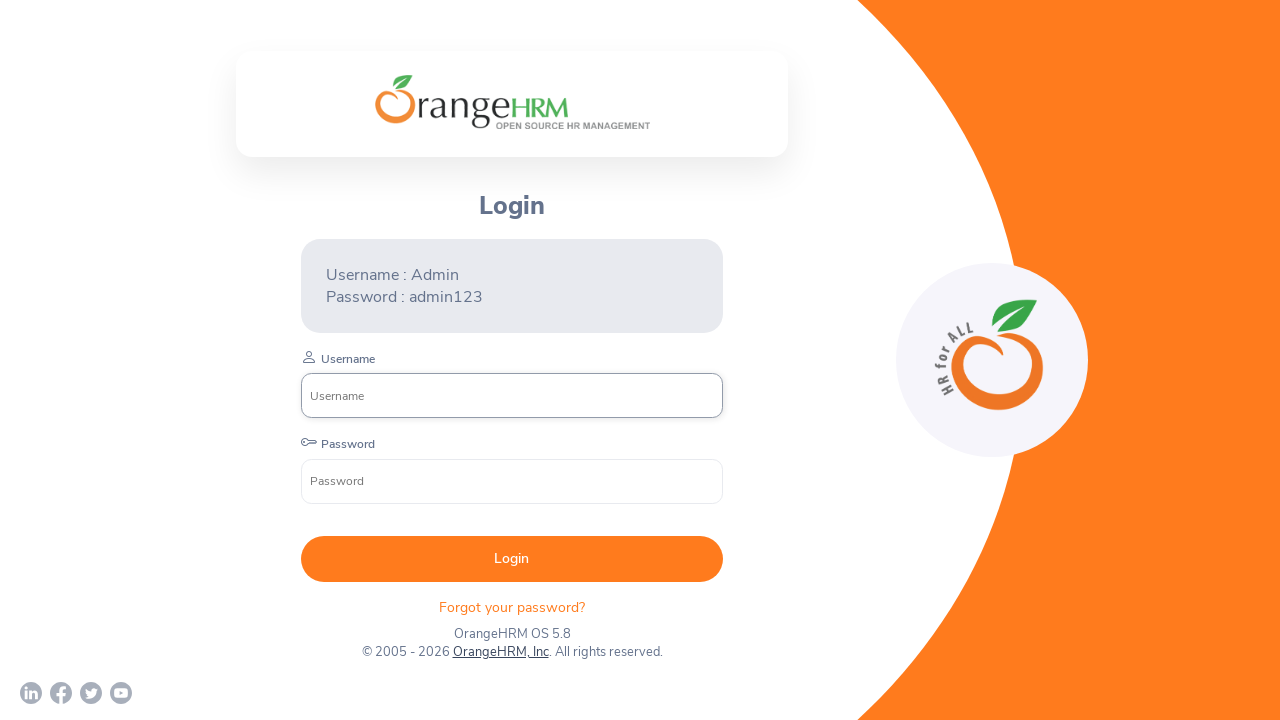

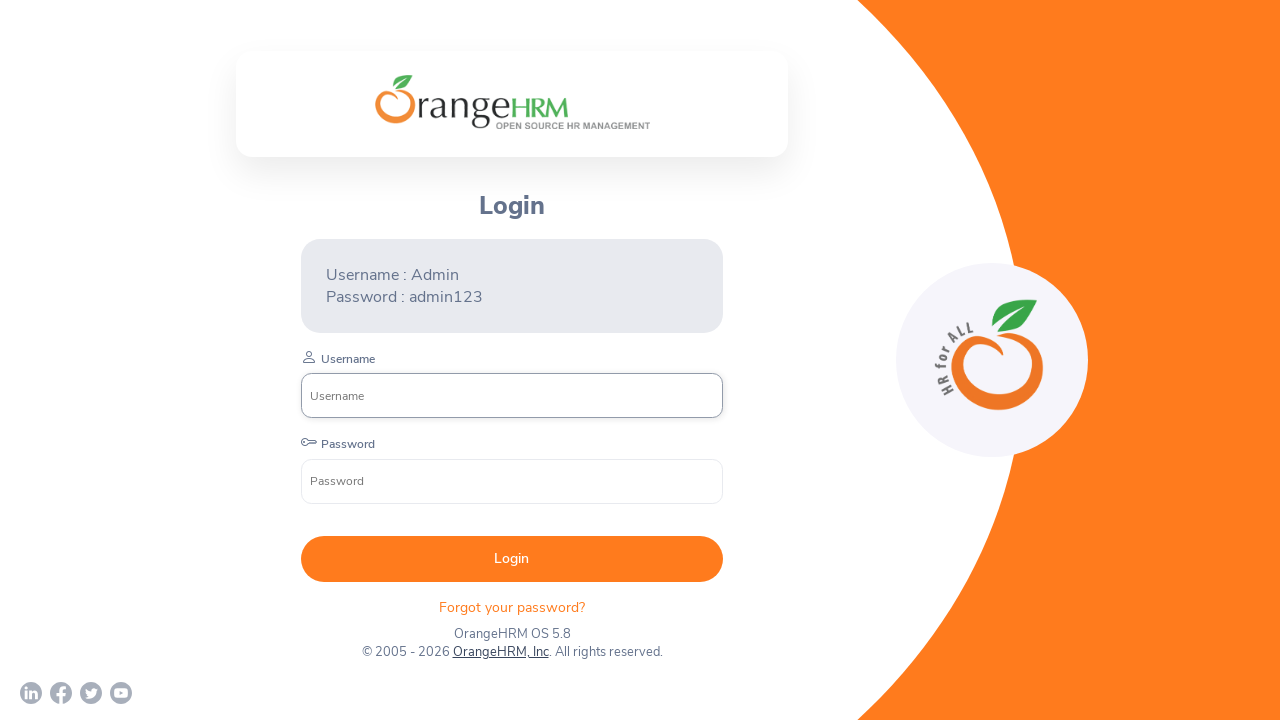